Tests selecting a dropdown option by its visible text "Option 1" and verifies the selection

Starting URL: https://the-internet.herokuapp.com/dropdown

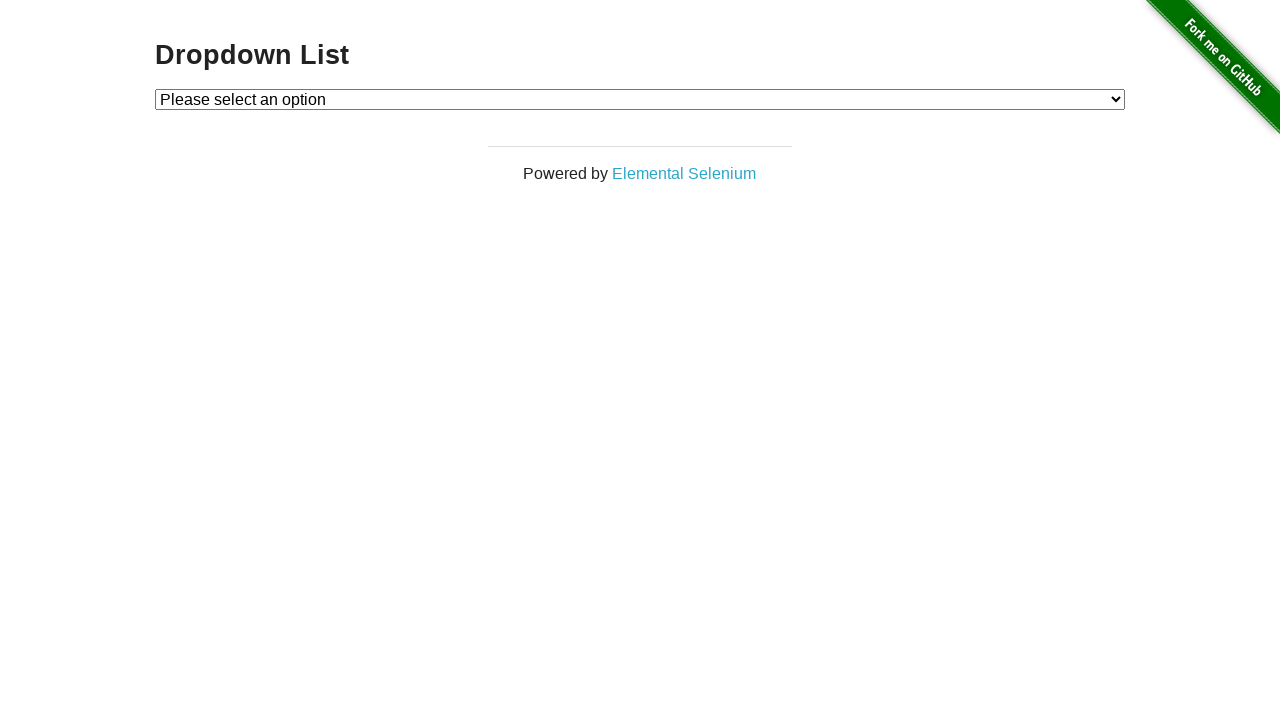

Navigated to dropdown page
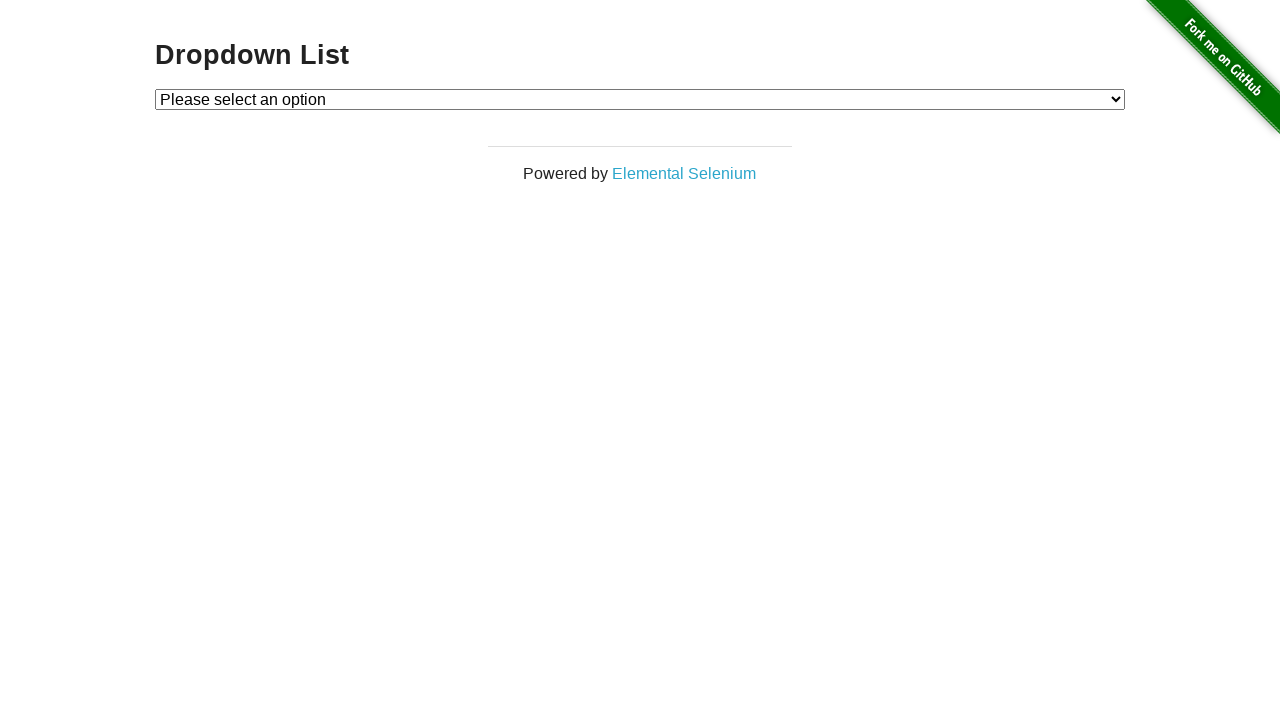

Selected 'Option 1' from dropdown by visible text on #dropdown
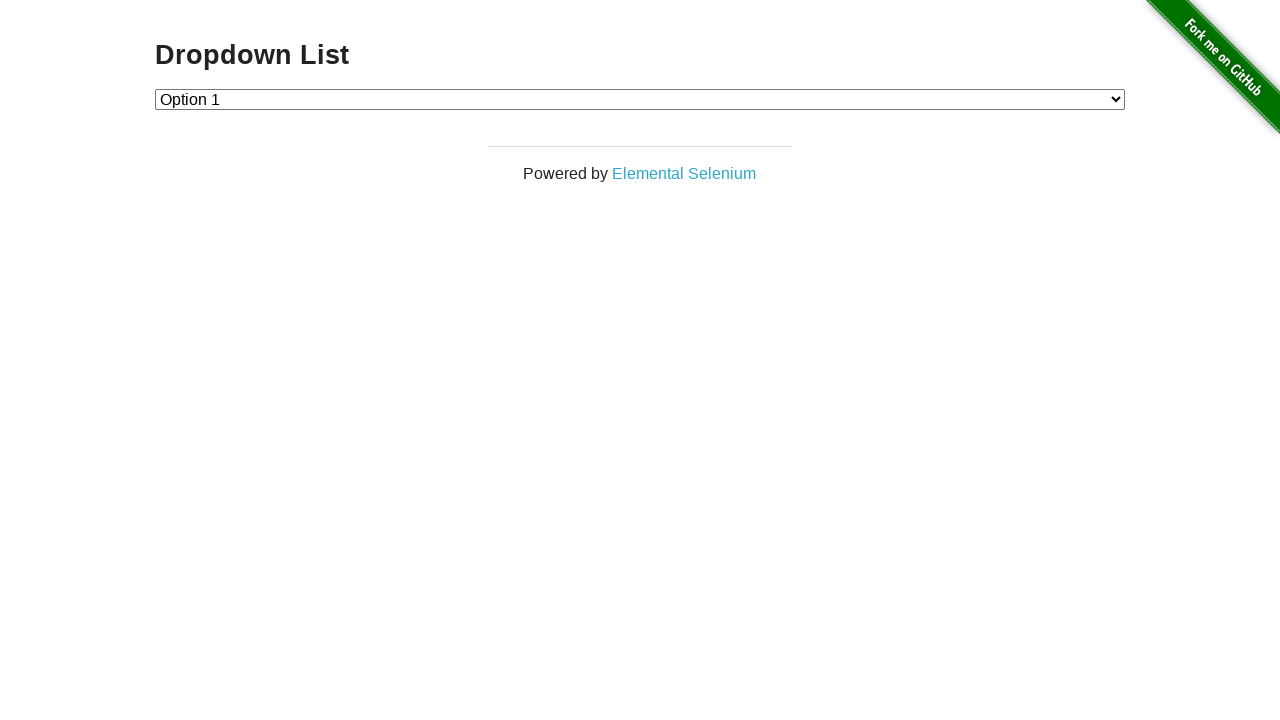

Retrieved selected dropdown value
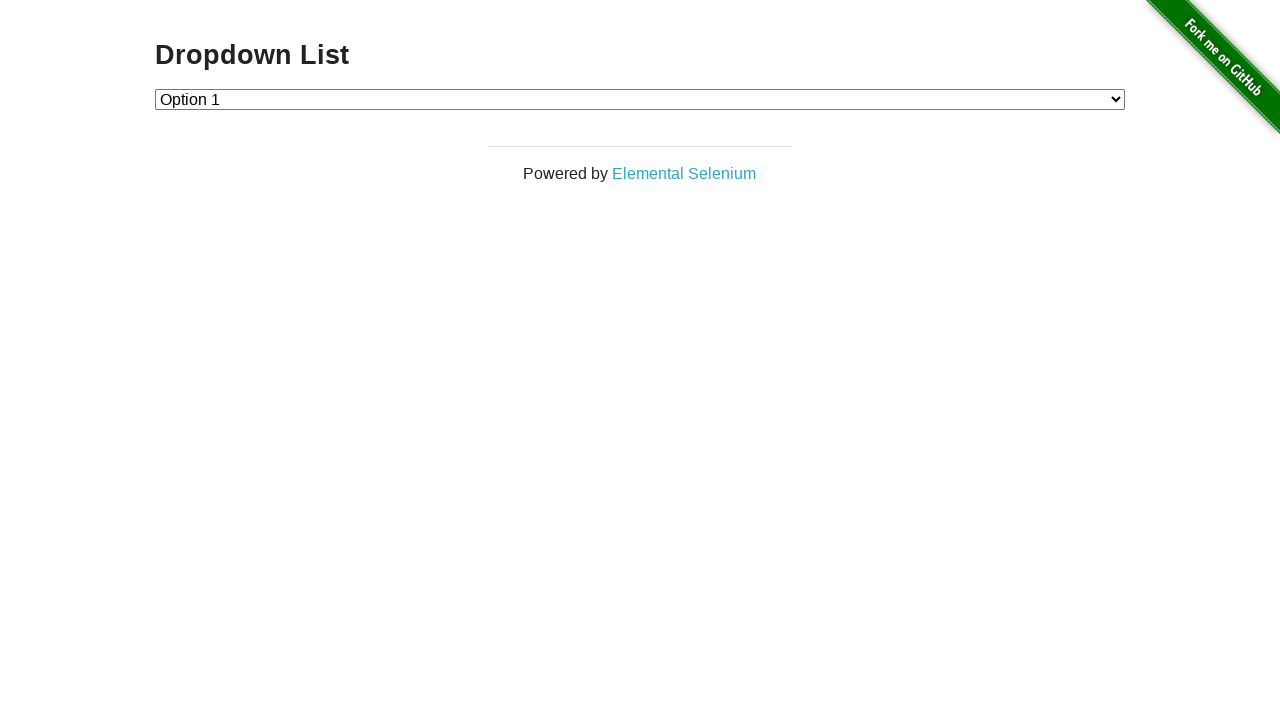

Verified that selected option value equals '1'
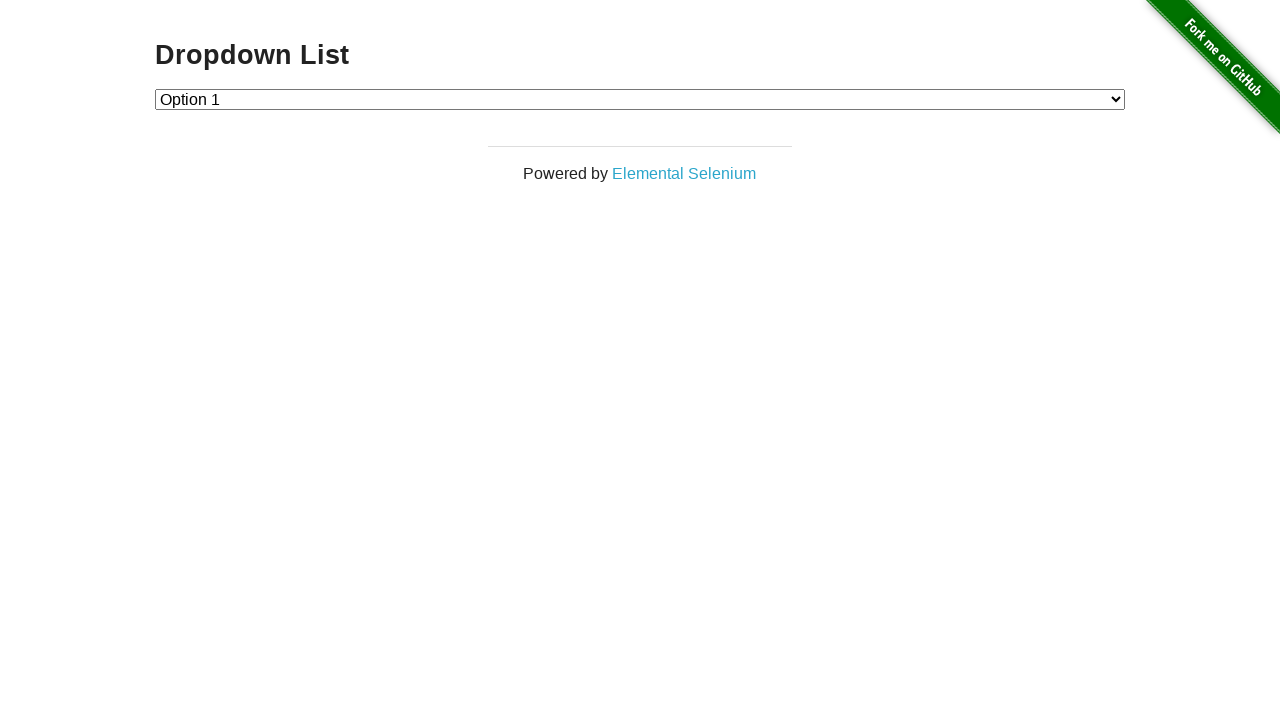

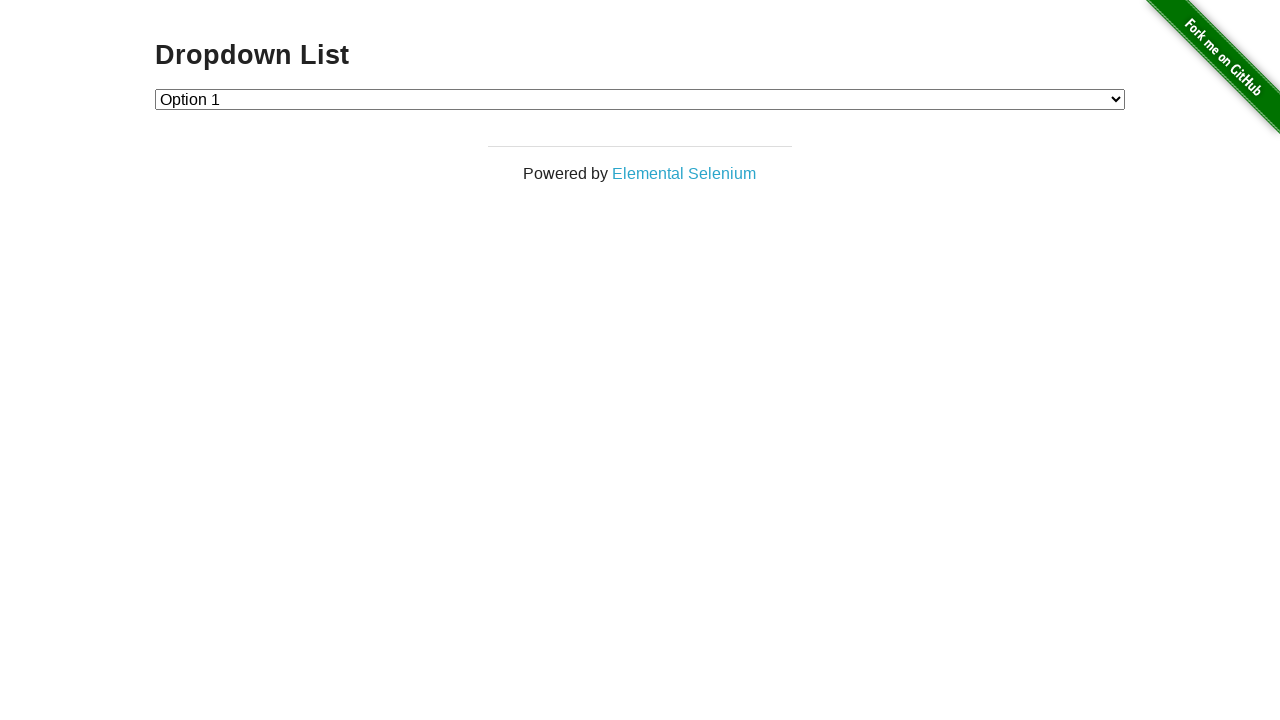